Tests drag and drop functionality by dragging box A and dropping it onto box B

Starting URL: https://the-internet.herokuapp.com/drag_and_drop

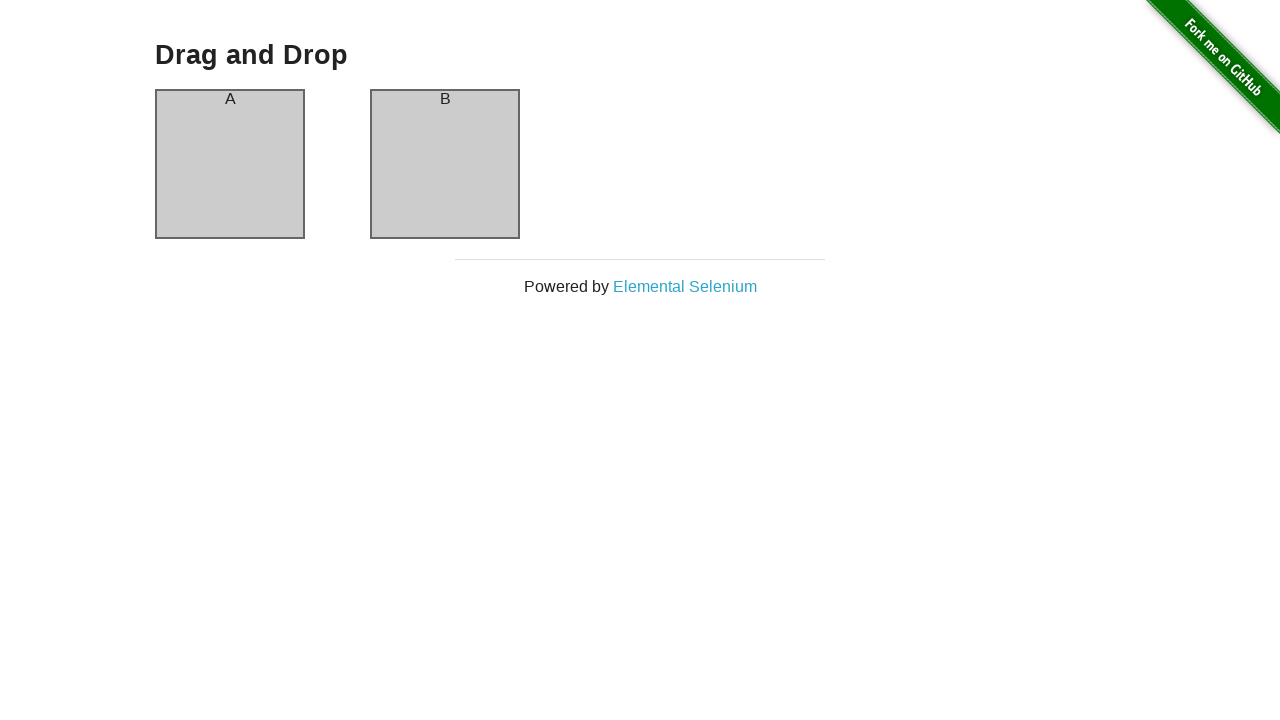

Located box A element for drag operation
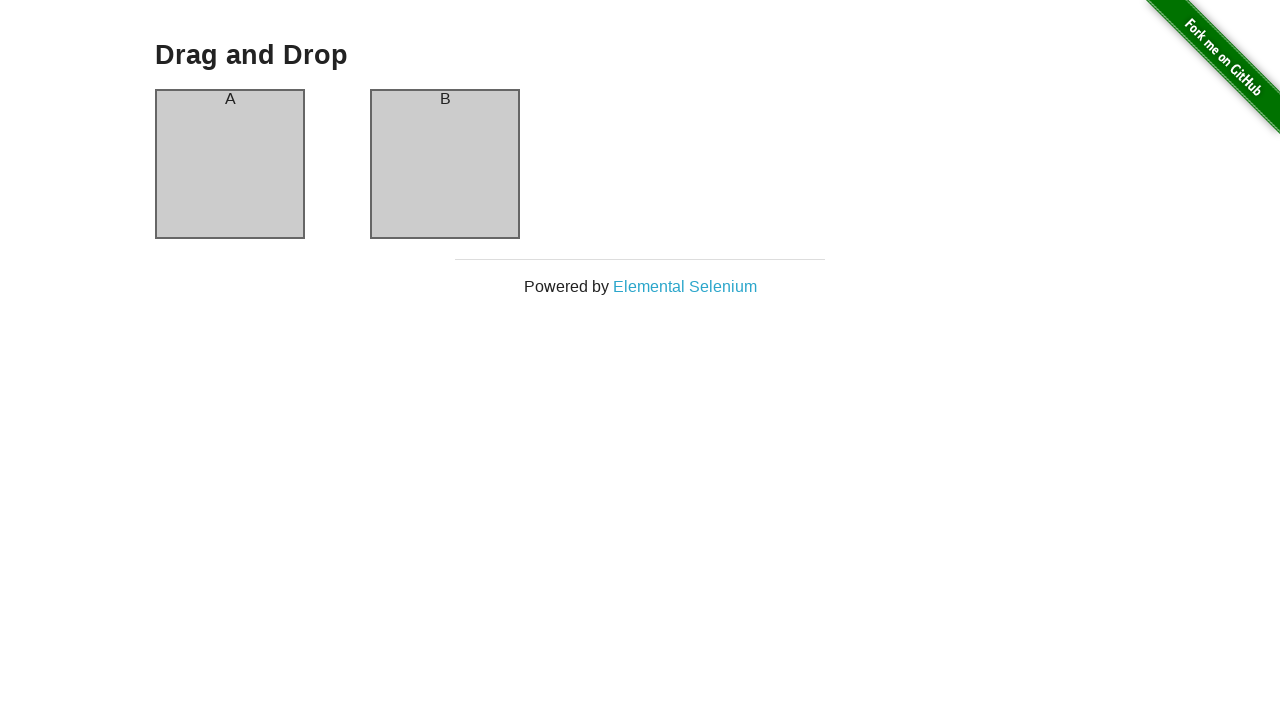

Located box B element as drop target
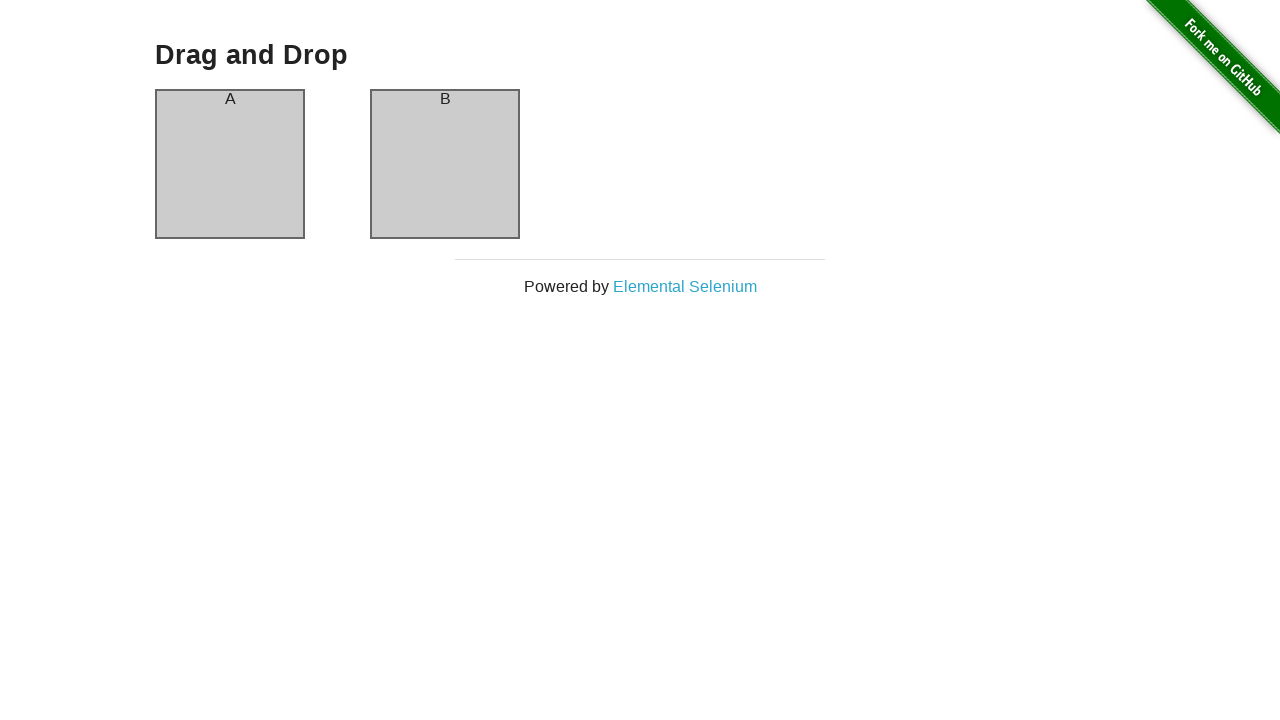

Dragged box A and dropped it onto box B at (445, 164)
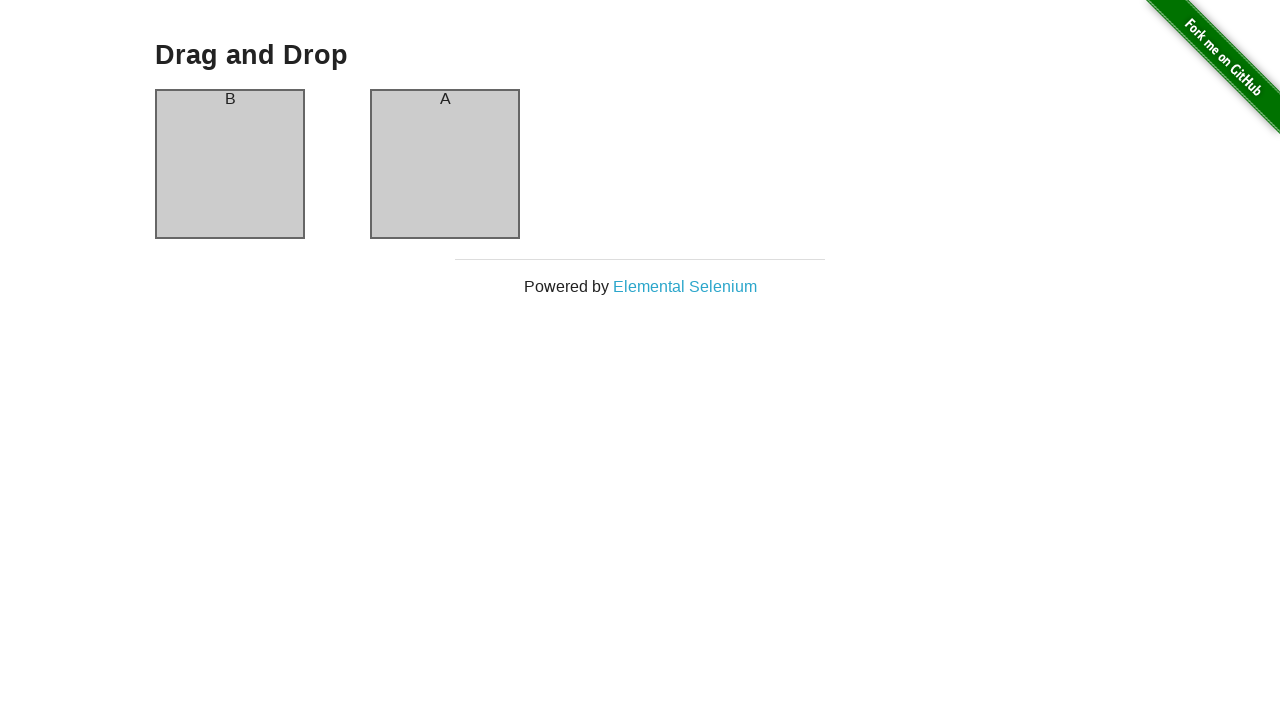

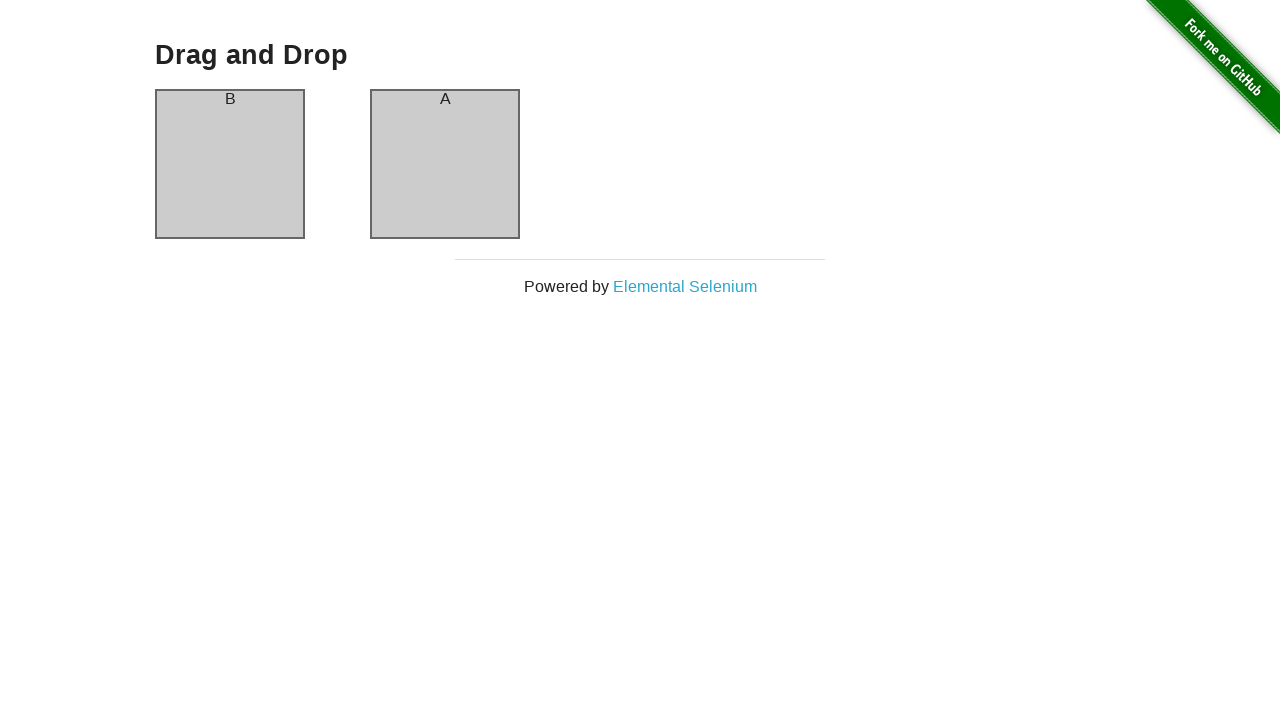